Tests dropdown selection by choosing an option from a select element

Starting URL: https://the-internet.herokuapp.com/dropdown

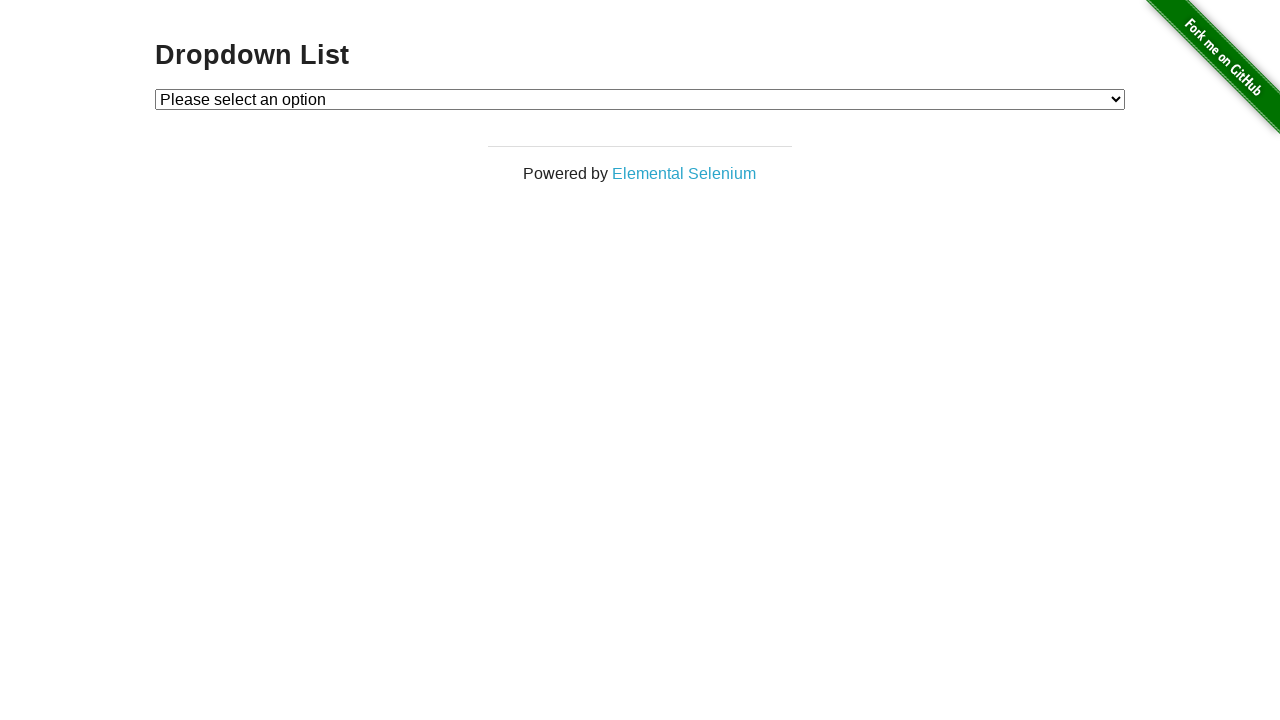

Navigated to dropdown page
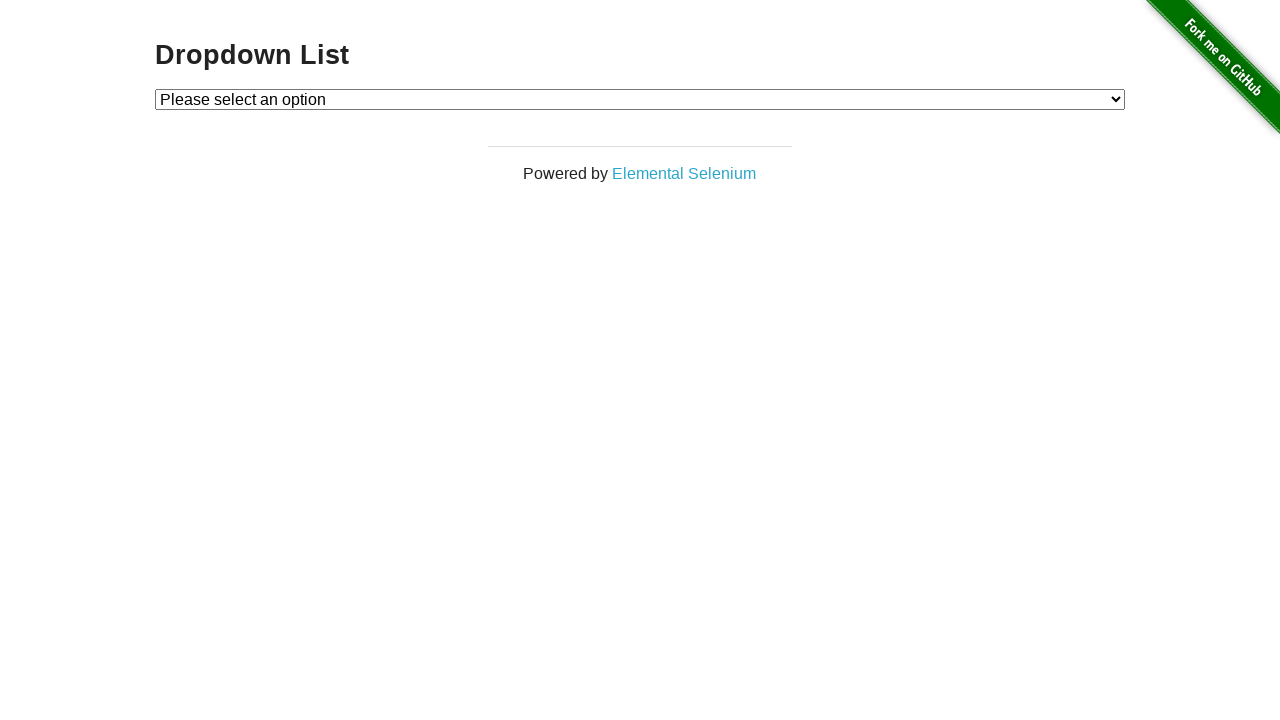

Selected 'Option 1' from dropdown menu on #dropdown
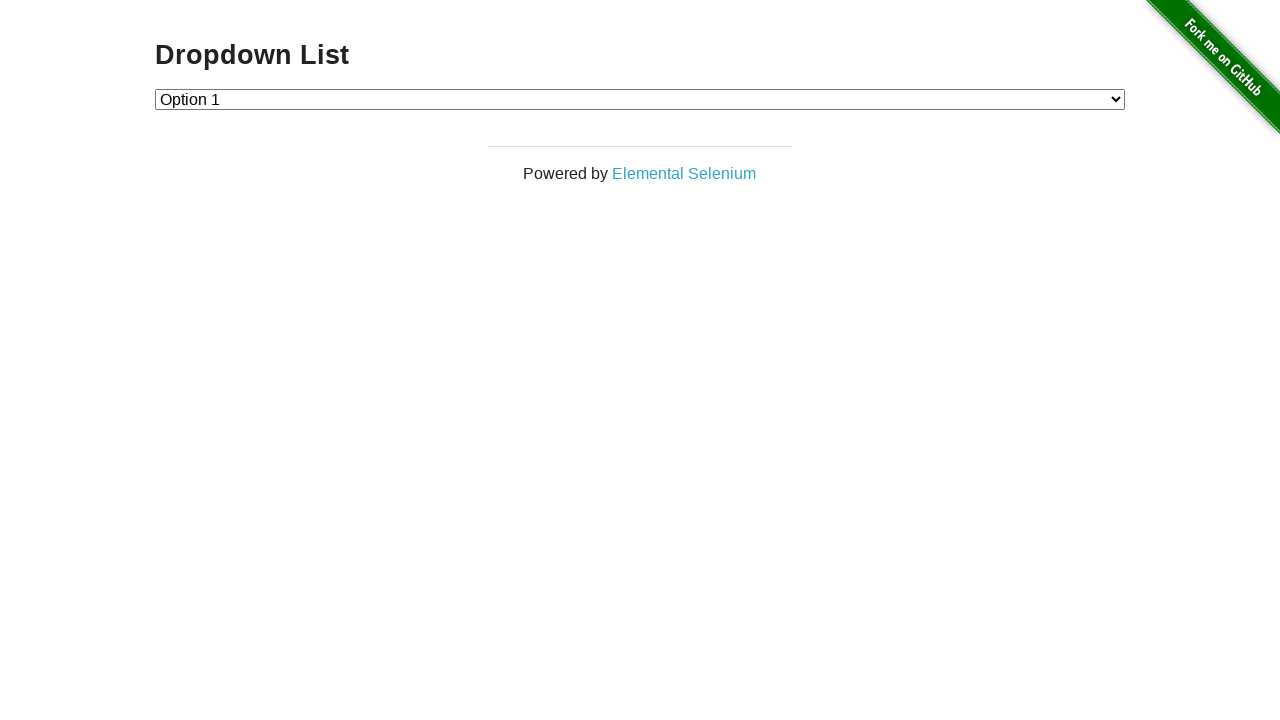

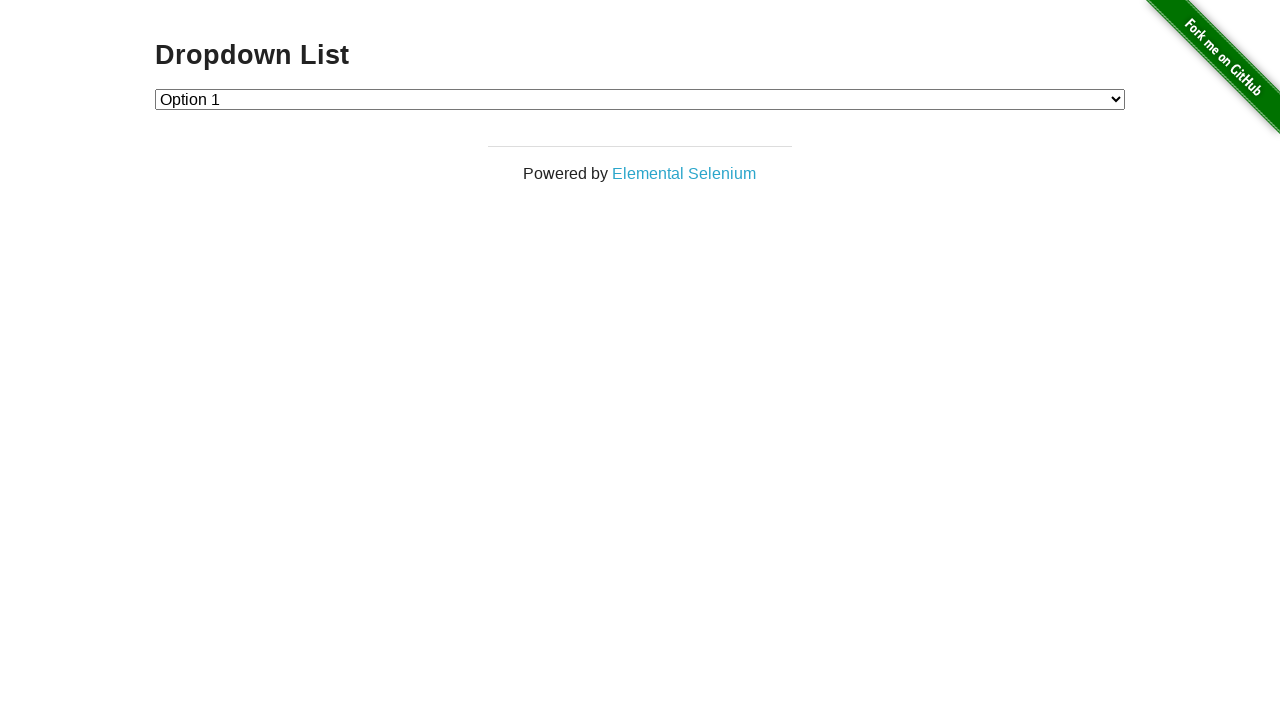